Tests infinite scroll functionality by scrolling down the page in a human-like manner, waiting for new content to load after each scroll, and detecting when the bottom of the page is reached.

Starting URL: https://quotes.toscrape.com/scroll

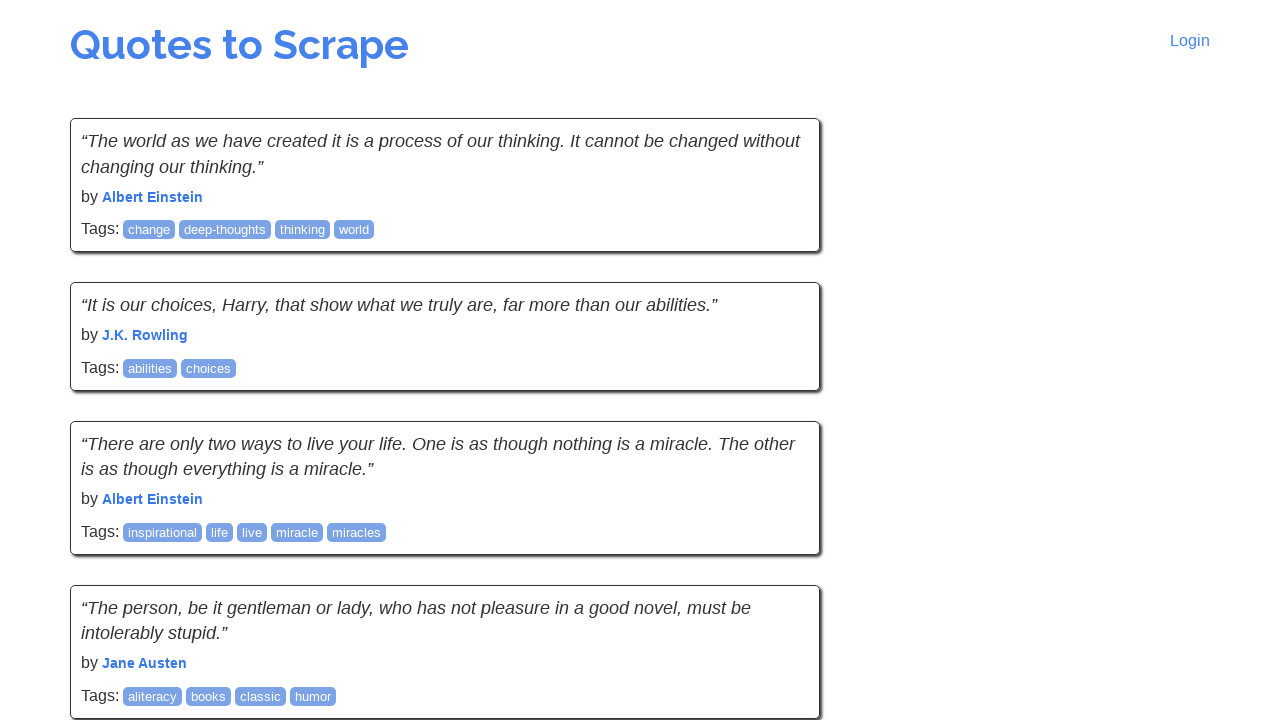

Waited for initial quotes to load
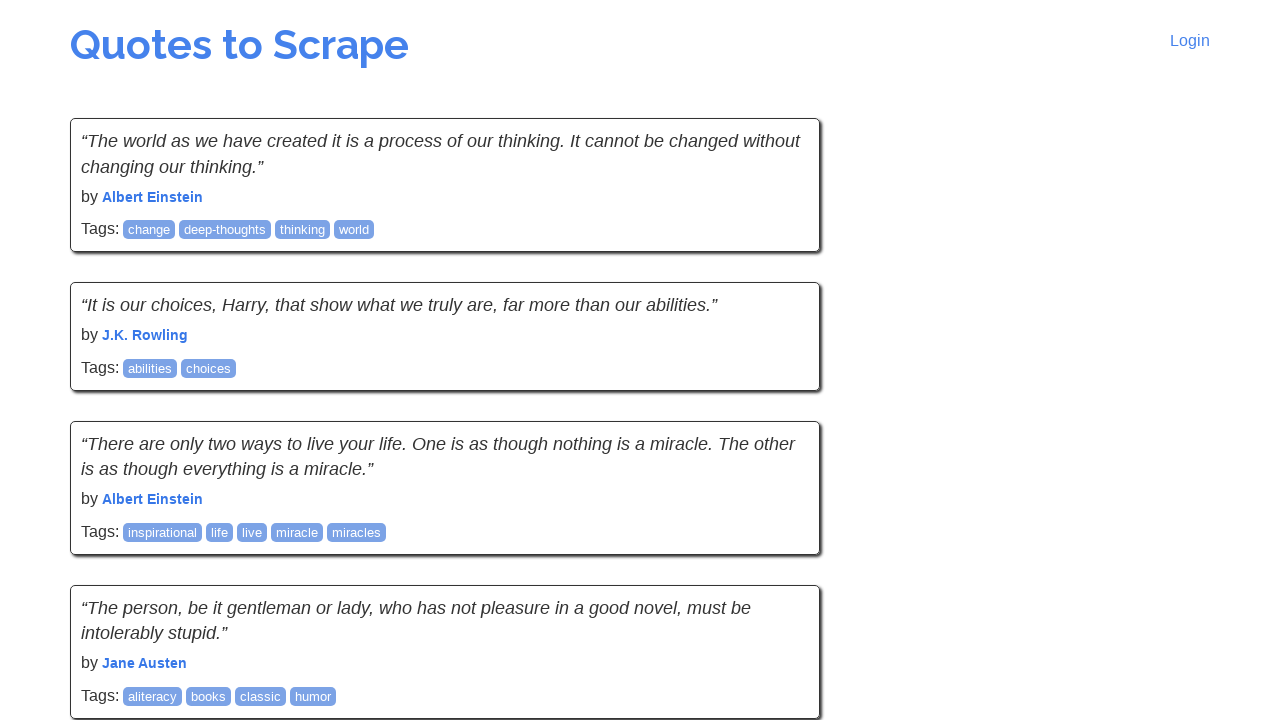

Retrieved initial page height: 1605
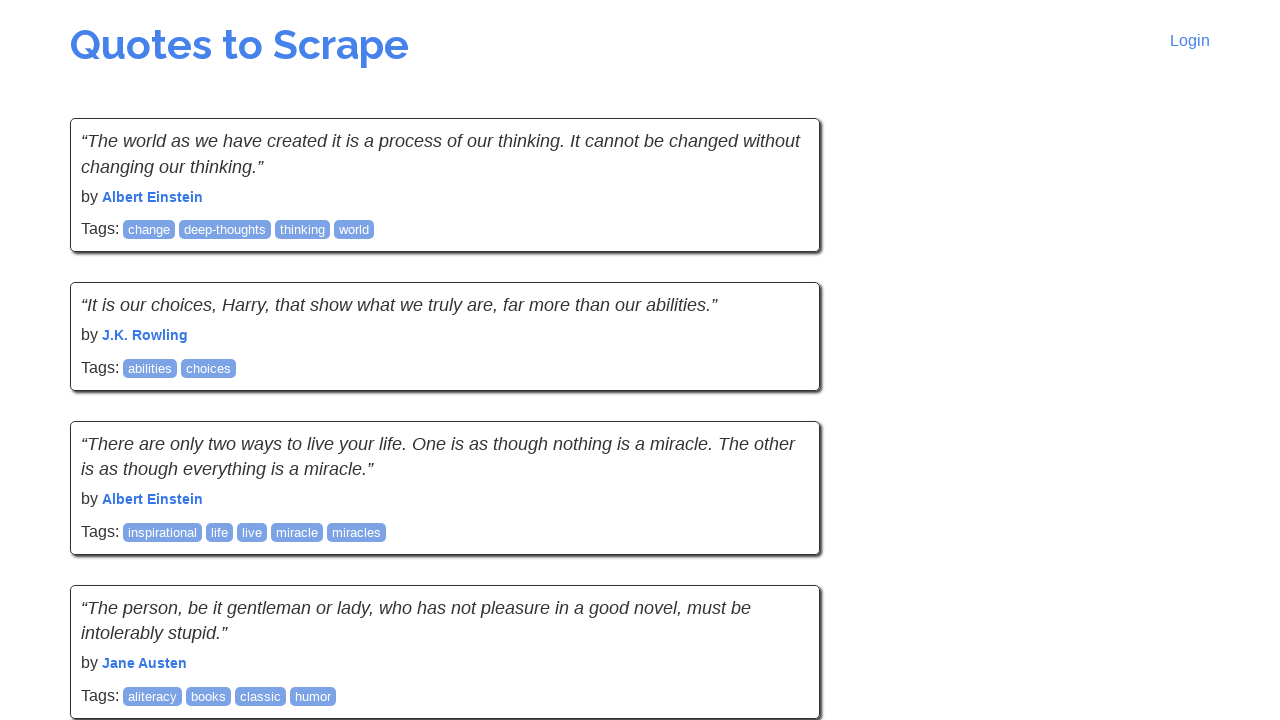

Scrolled down with mouse wheel (scroll #1)
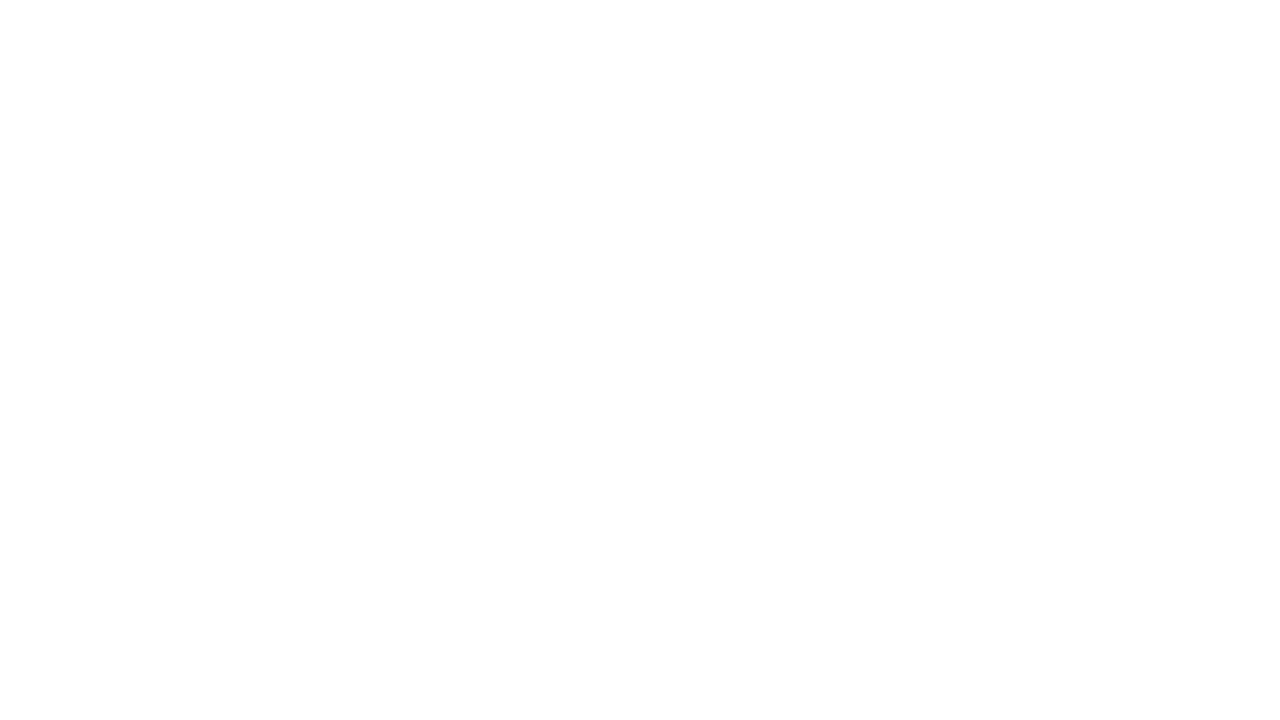

Network became idle after scrolling
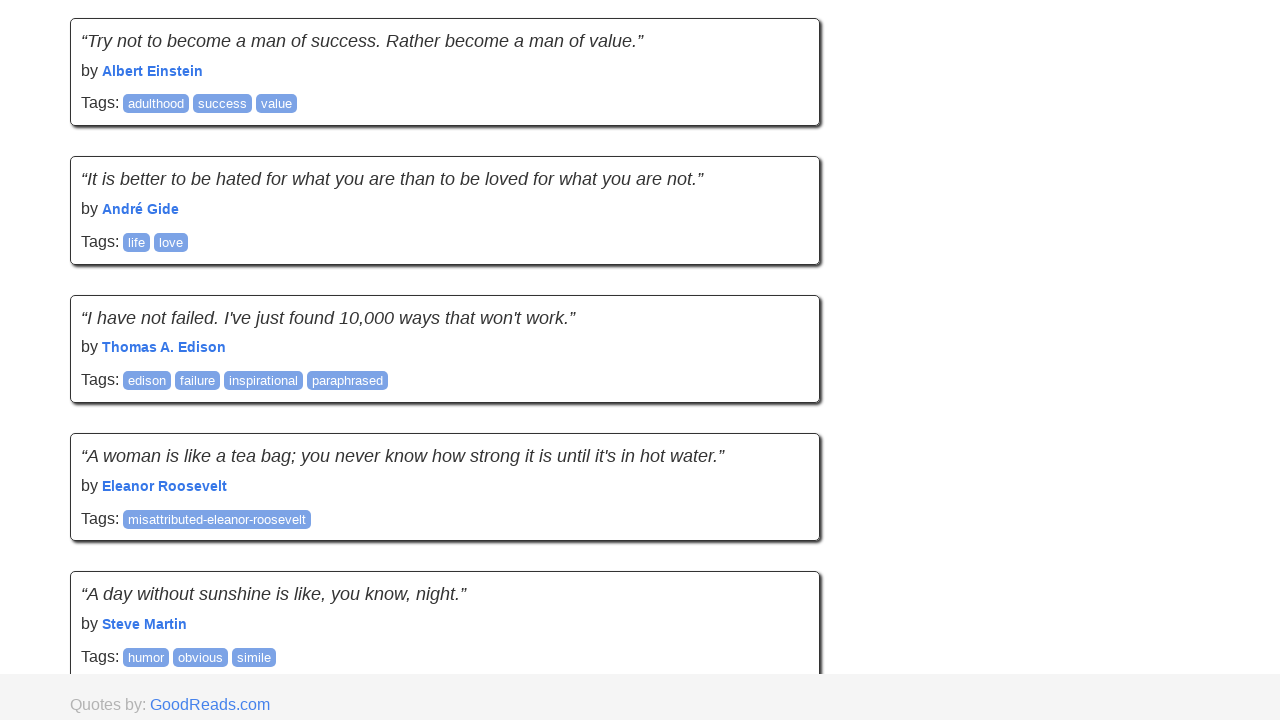

Retrieved scroll position=895, page height=1605
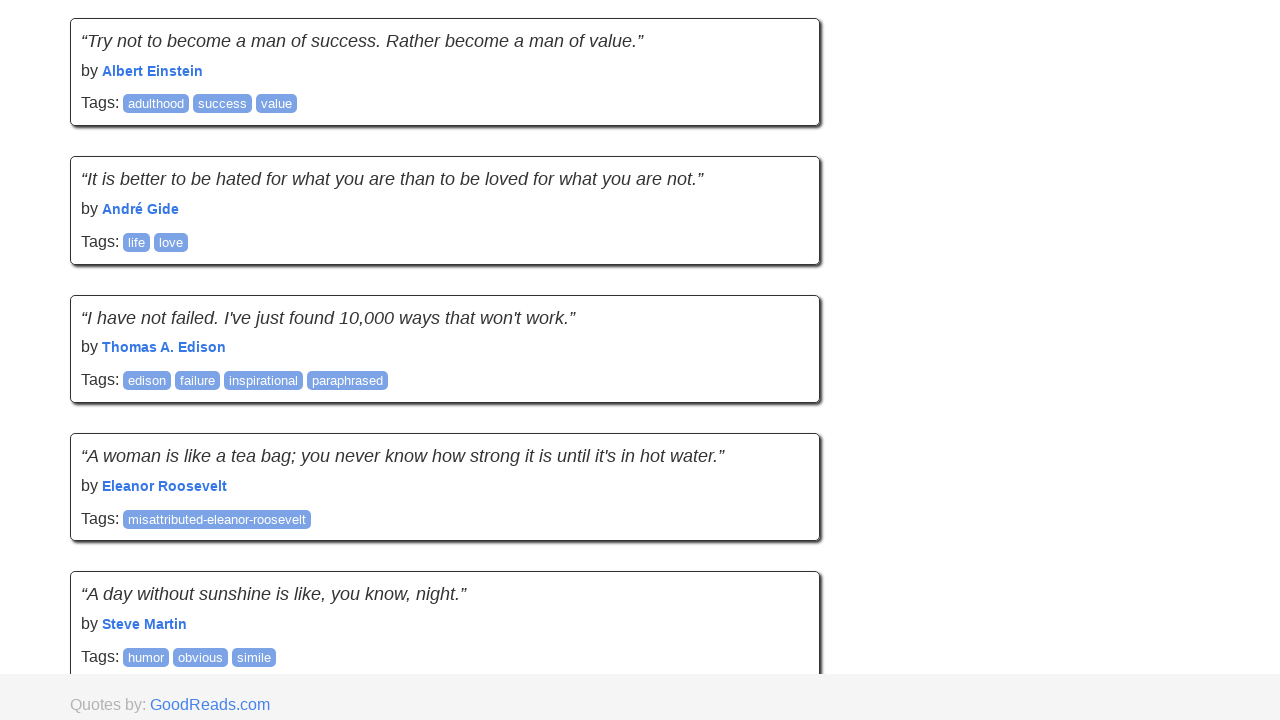

Performed confirmation scroll to verify bottom of page
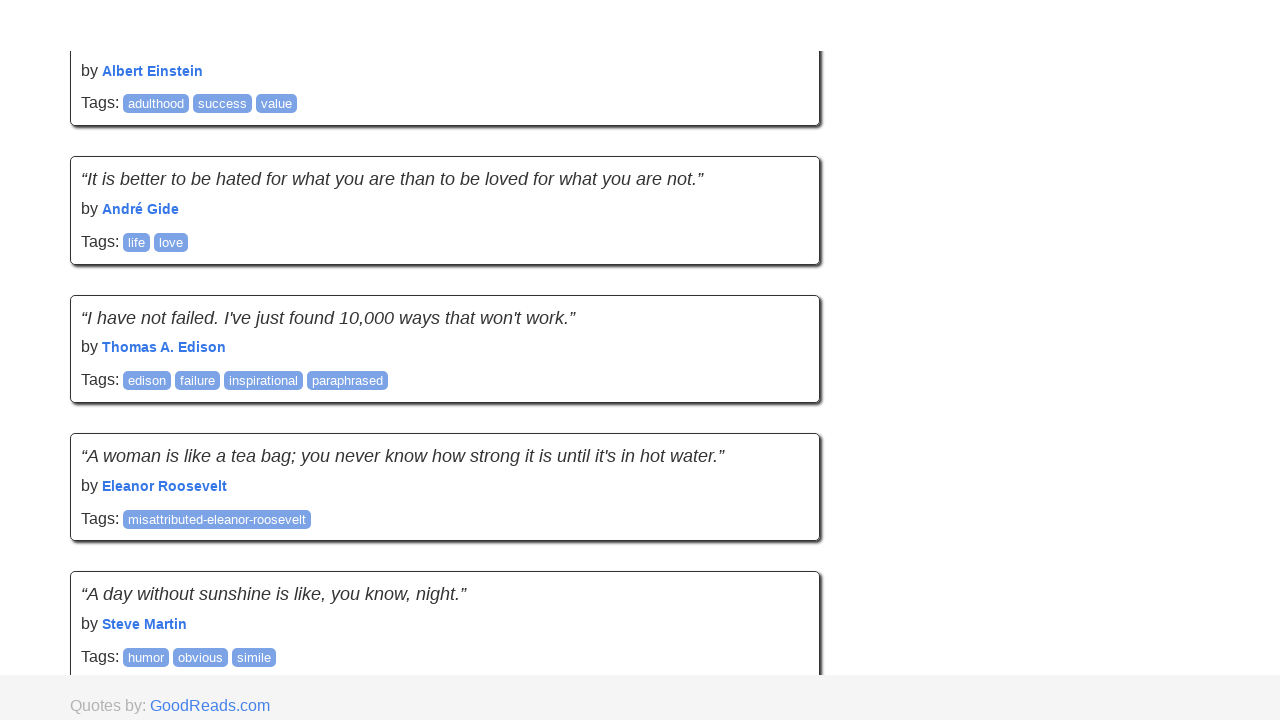

Retrieved final page height: 3554
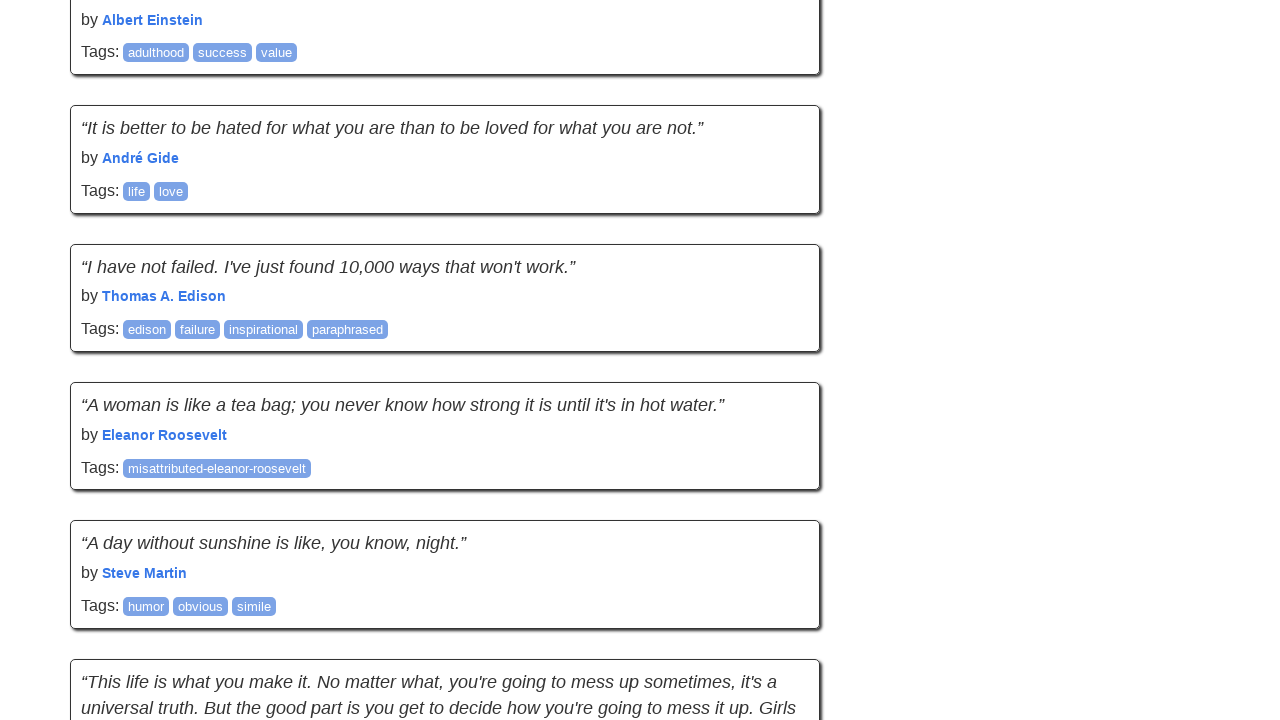

Scrolled down with mouse wheel (scroll #2)
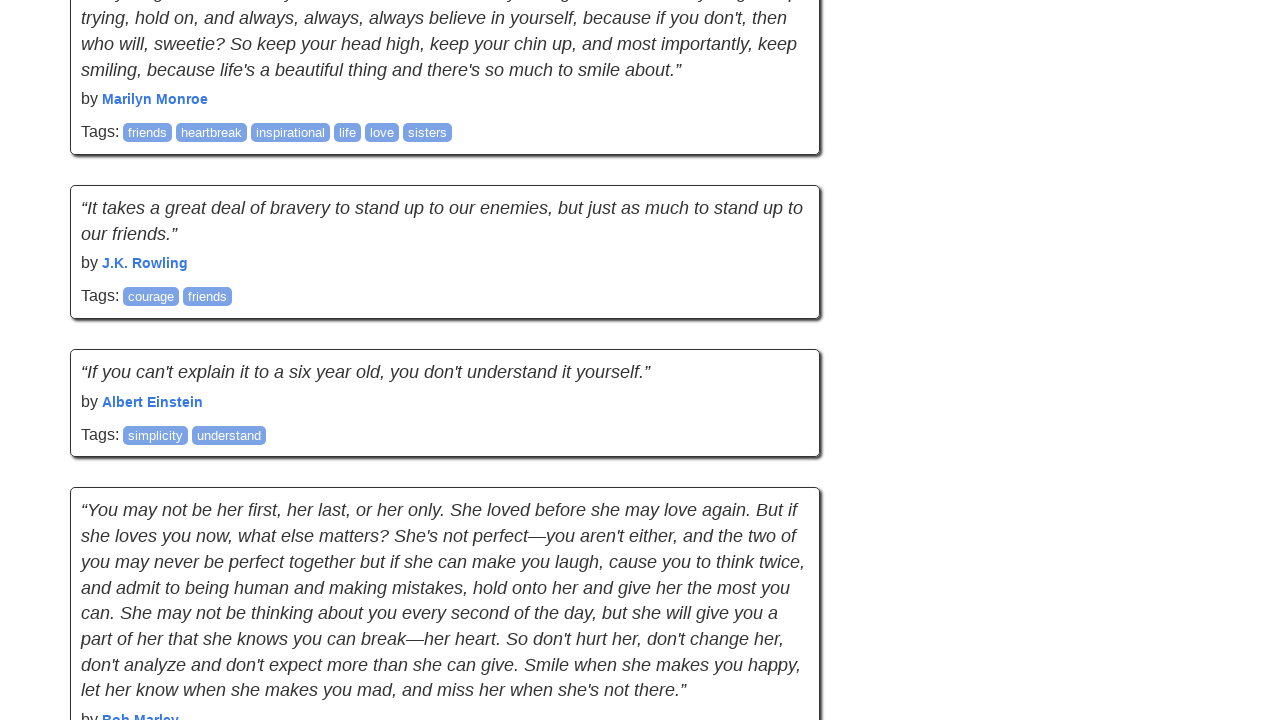

Network became idle after scrolling
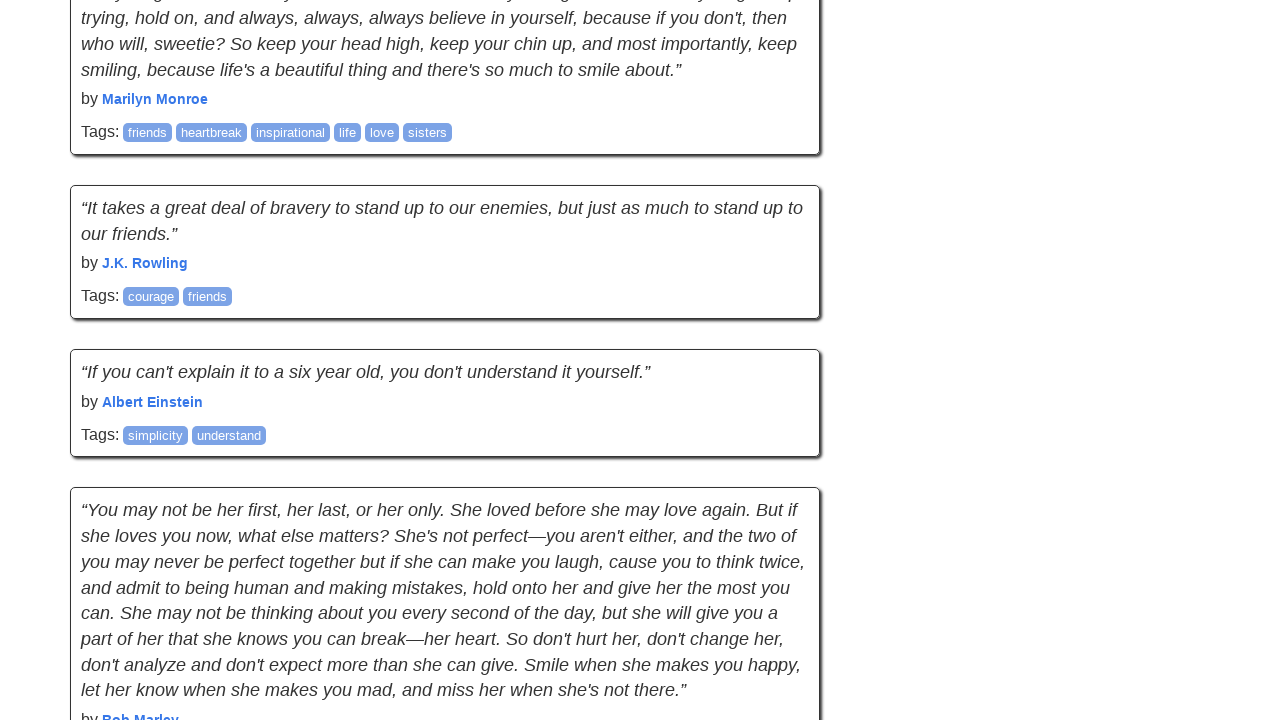

Retrieved scroll position=1841, page height=3554
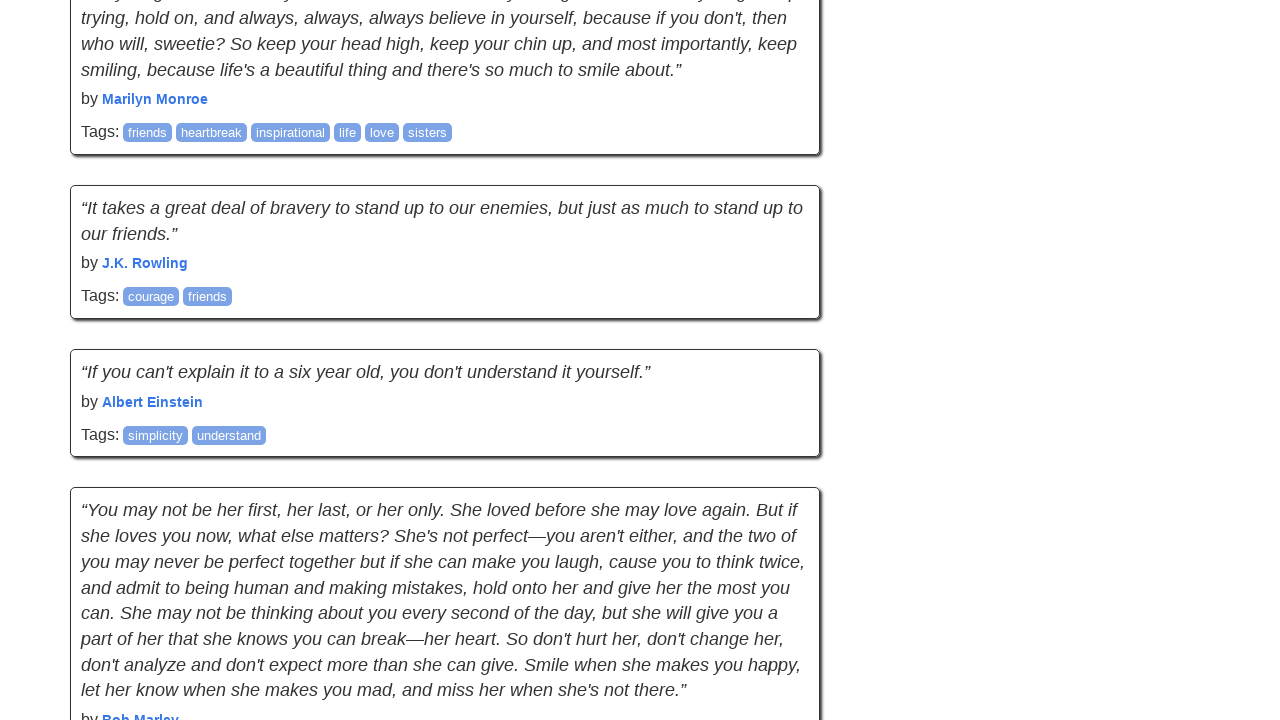

Performed confirmation scroll to verify bottom of page
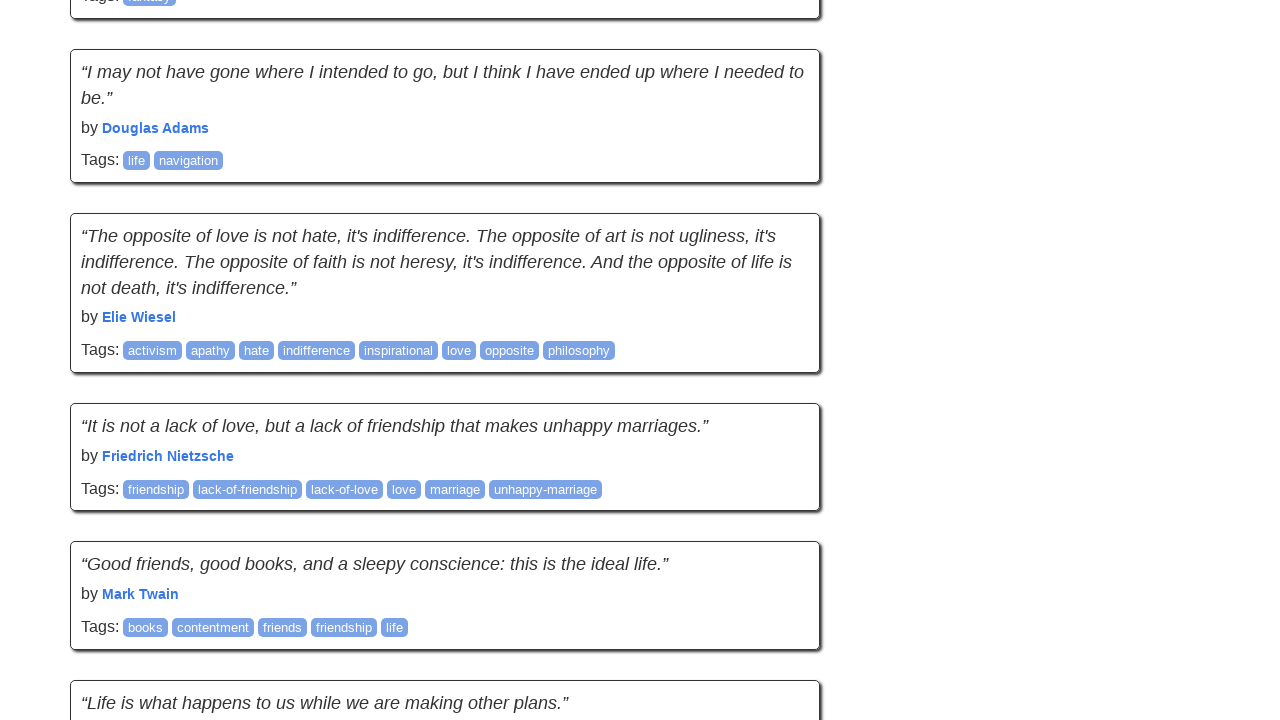

Retrieved final page height: 3554
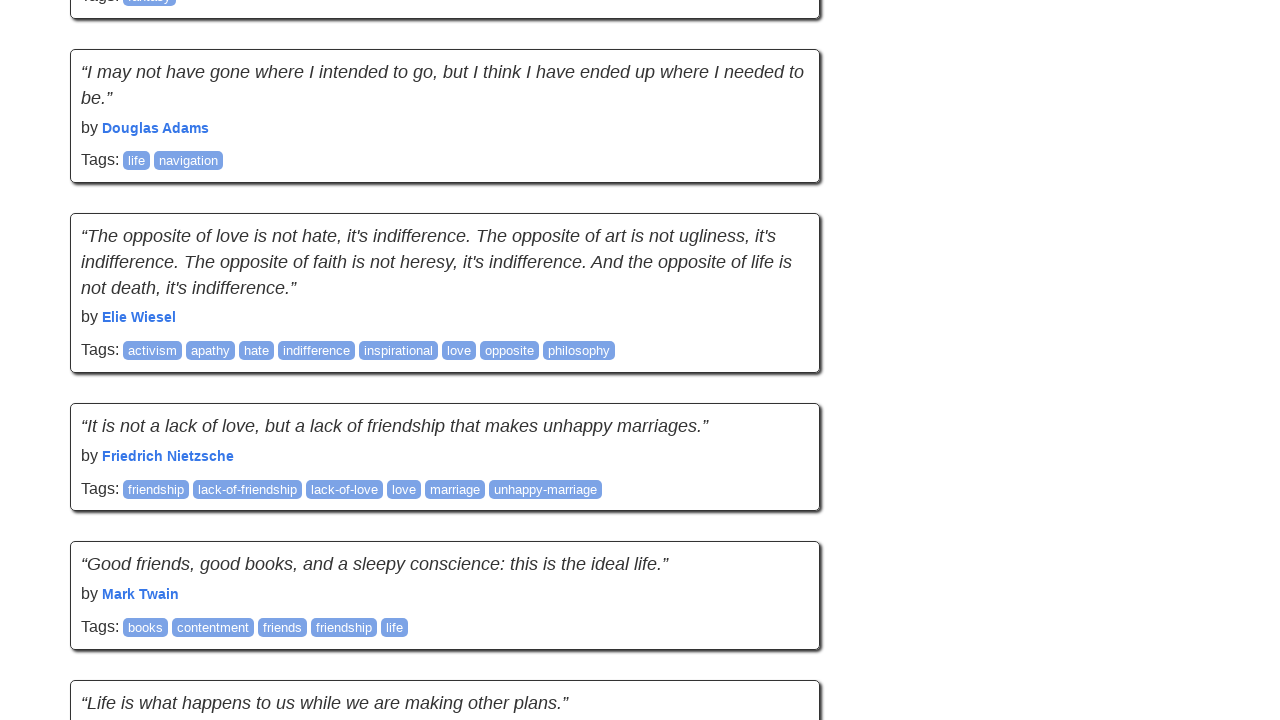

Confirmed reaching bottom of page - no new content loaded
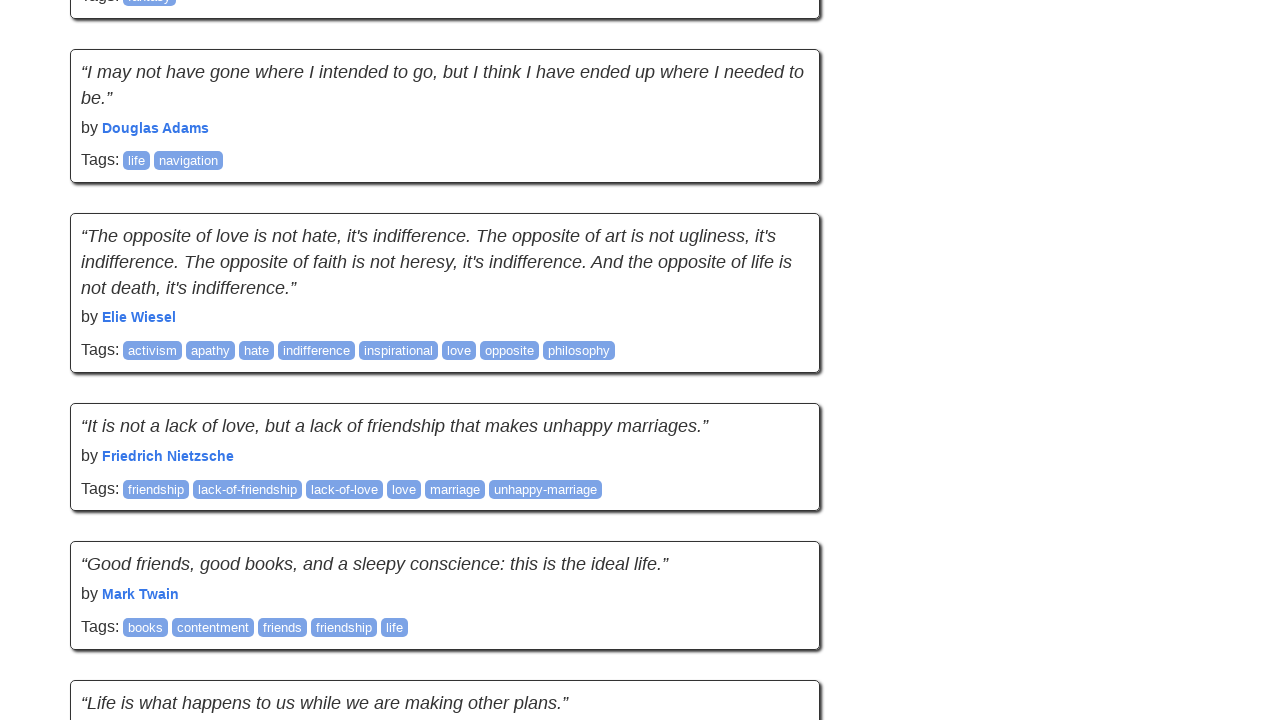

Verified quotes are visible after all scrolling completed
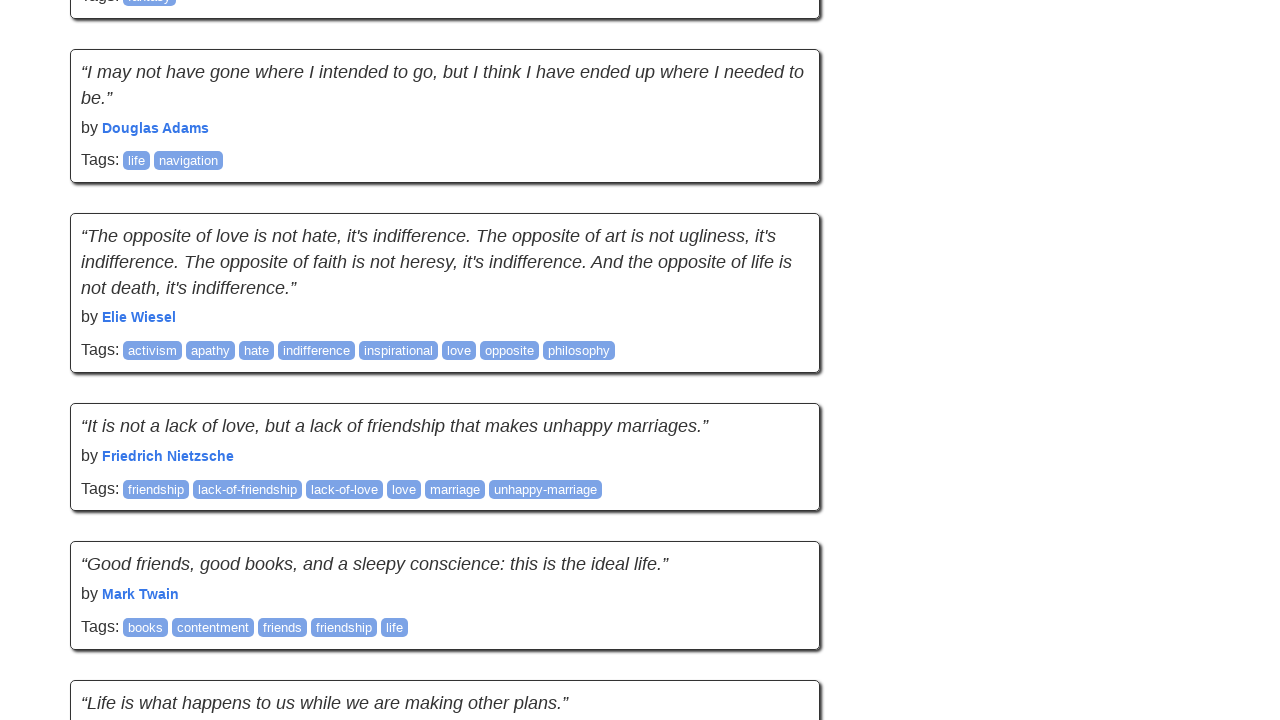

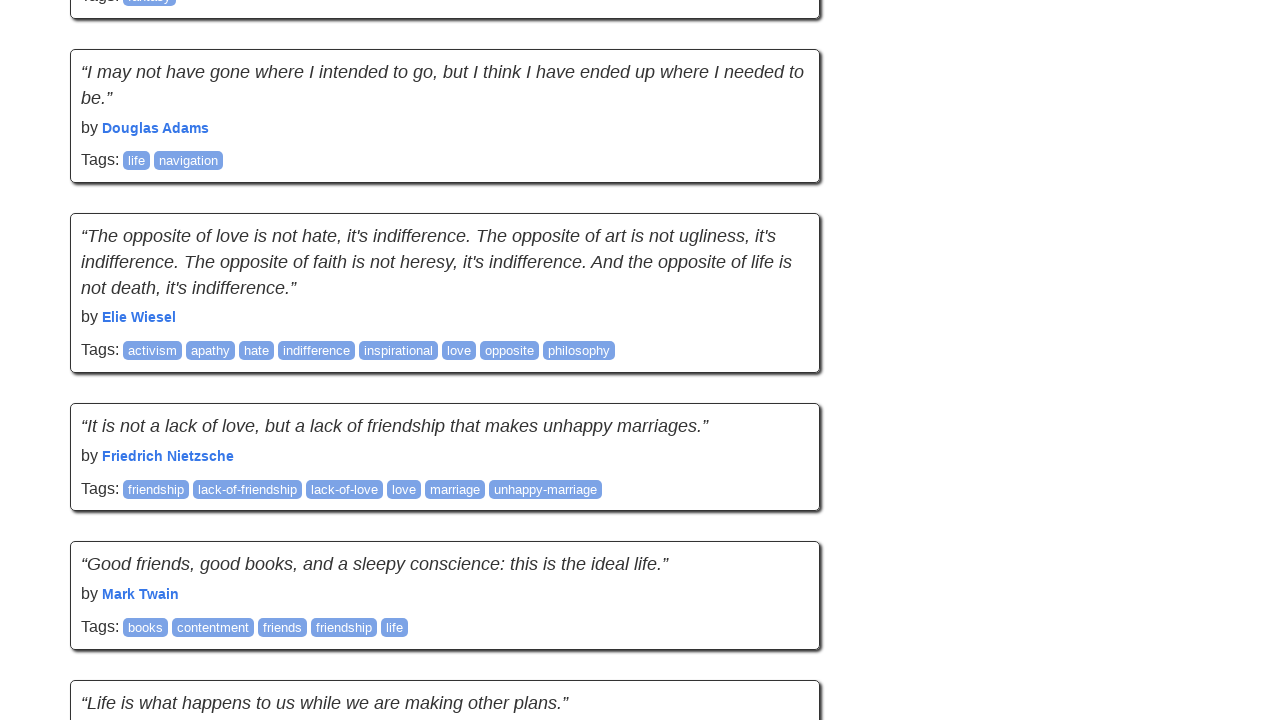